Tests radio button functionality by clicking Yes and Impressive radio buttons and verifying the selection text

Starting URL: https://demoqa.com/radio-button

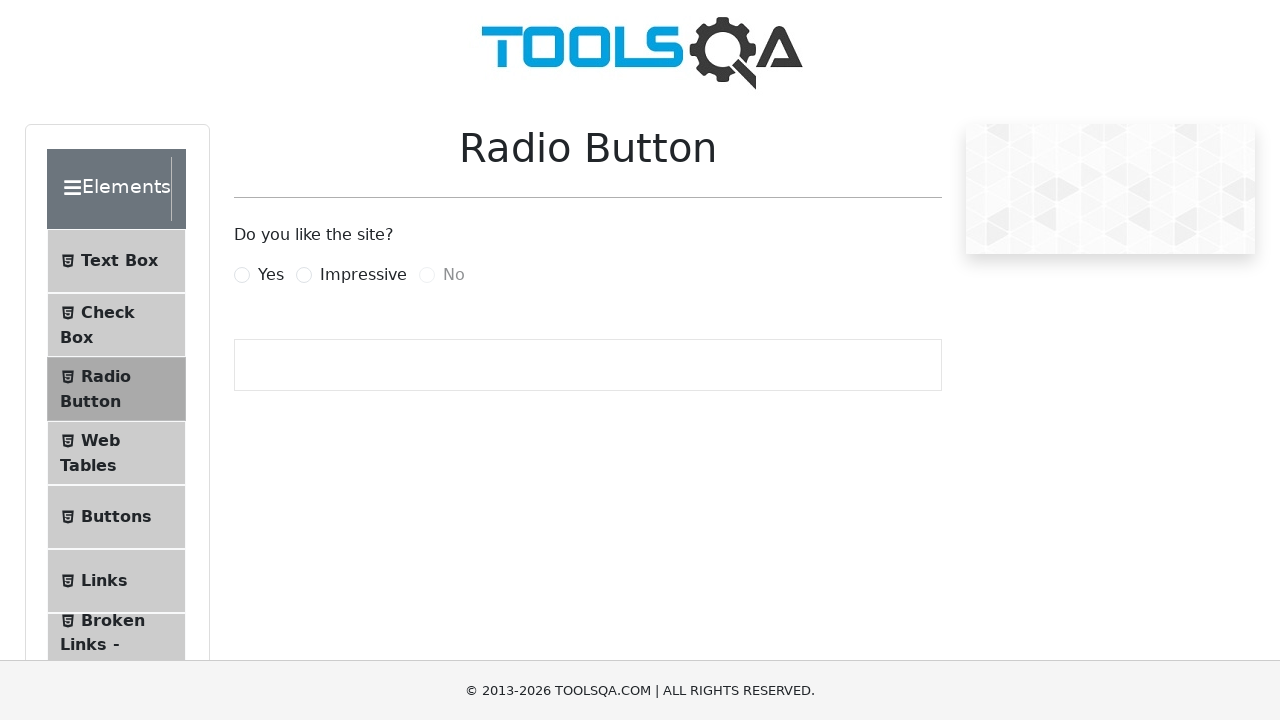

Clicked Yes radio button using JavaScript
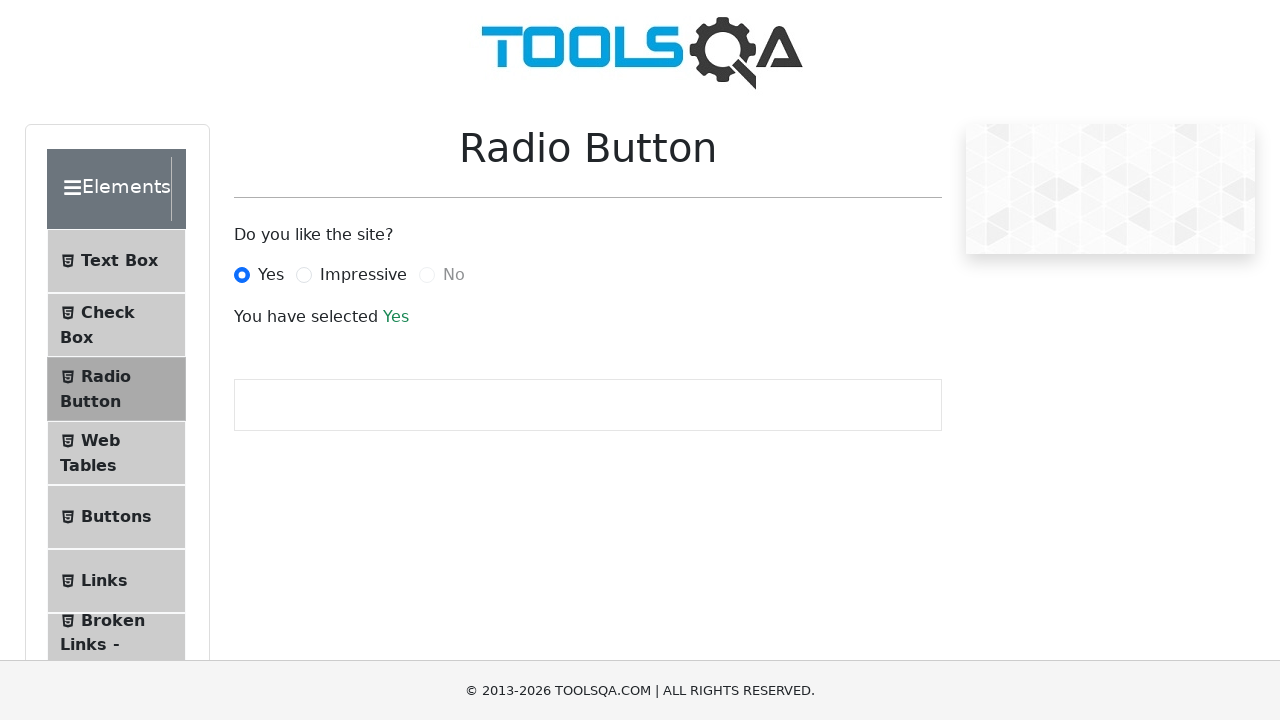

Verified Yes selection text is displayed
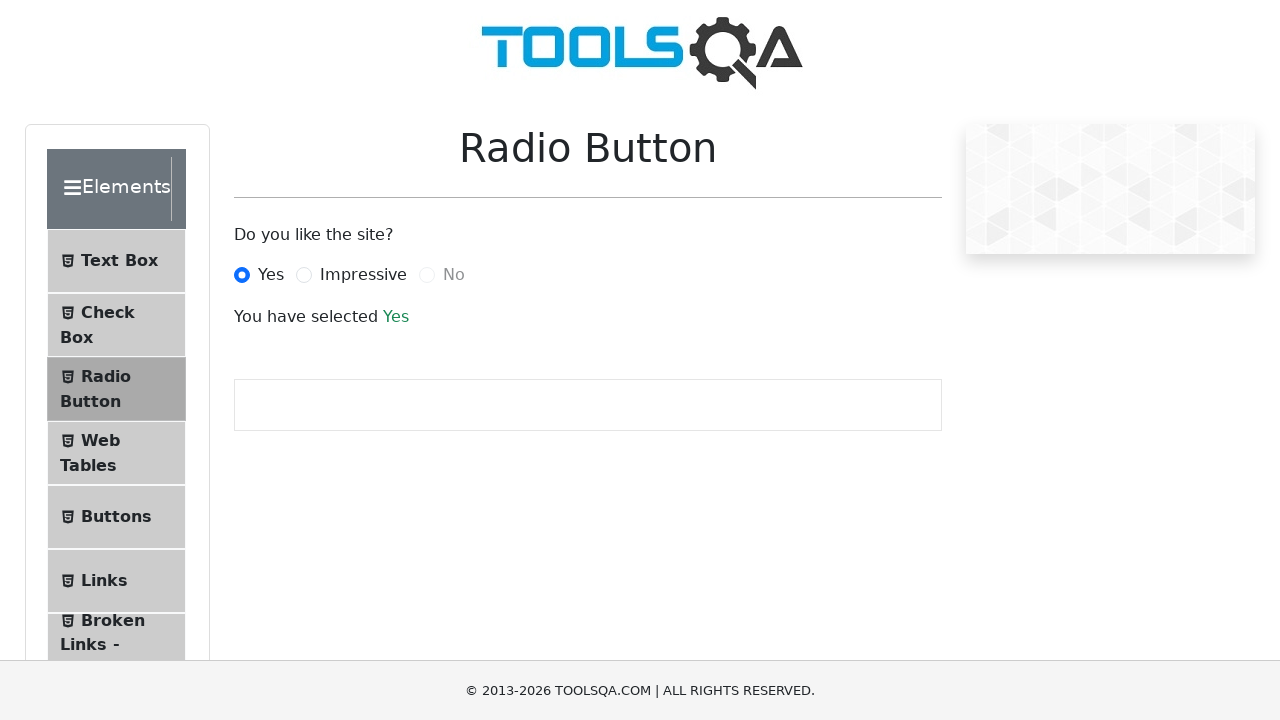

Clicked Impressive radio button using JavaScript
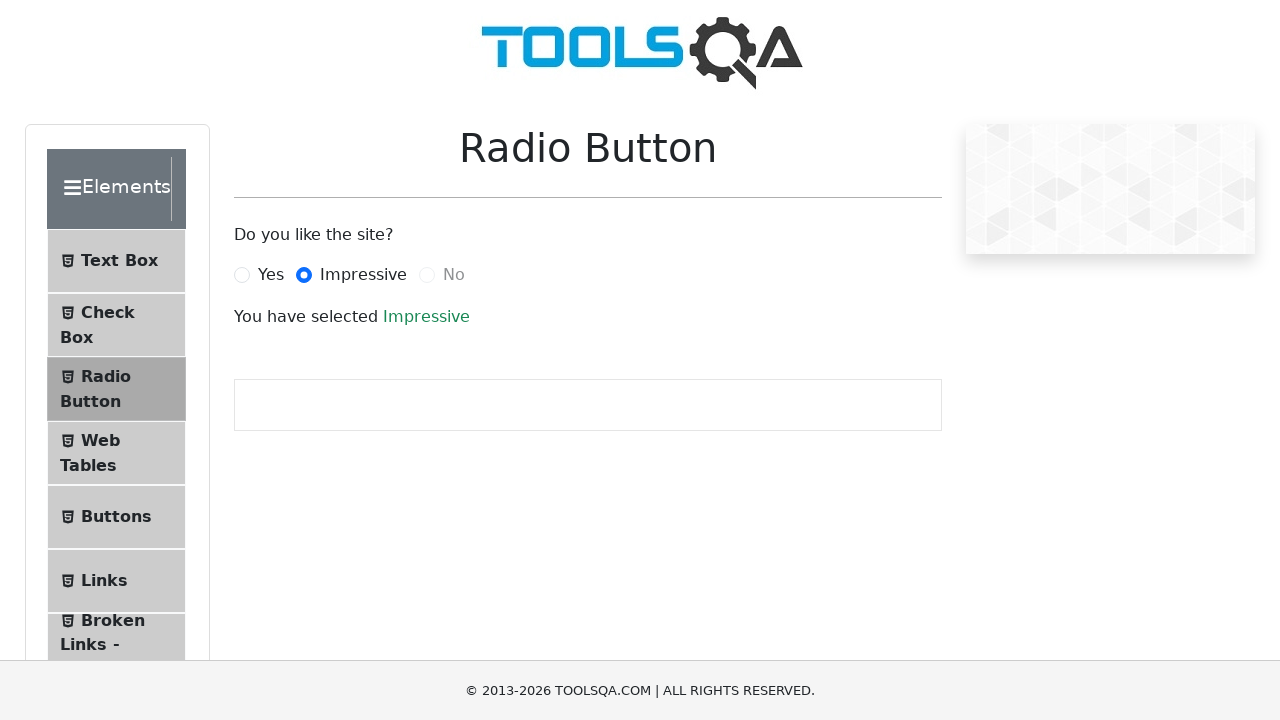

Verified Impressive selection text is displayed
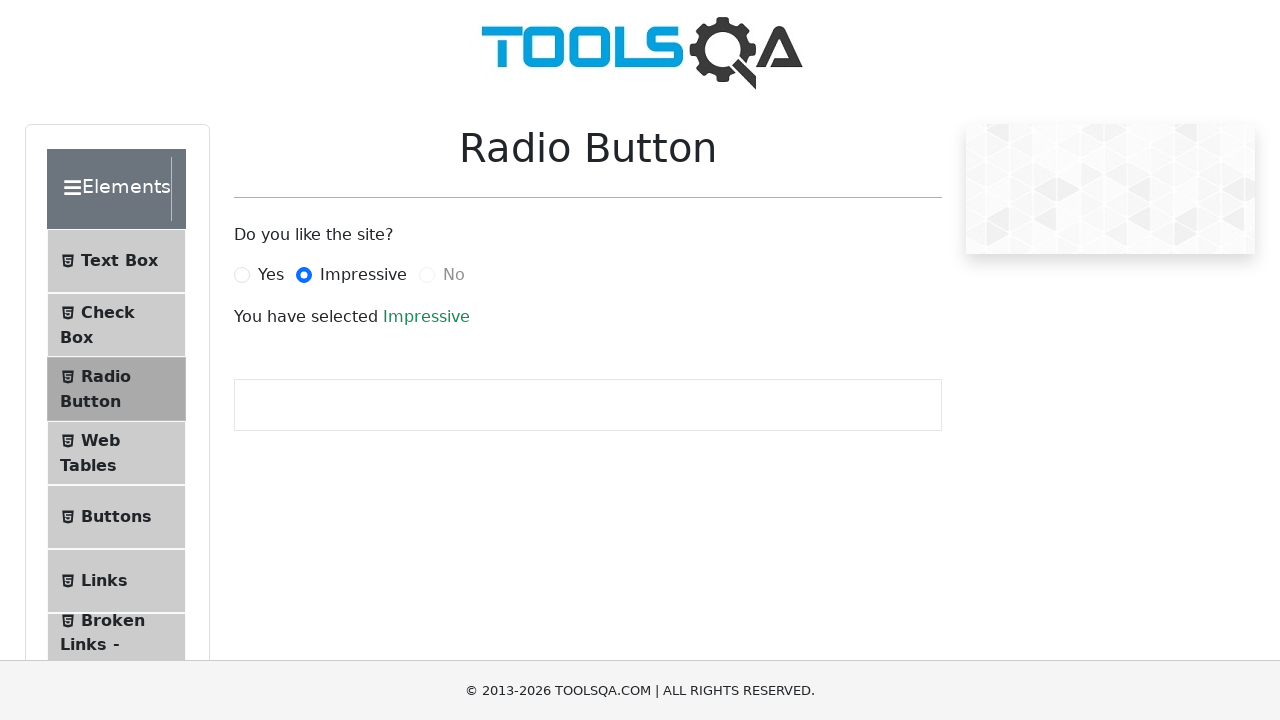

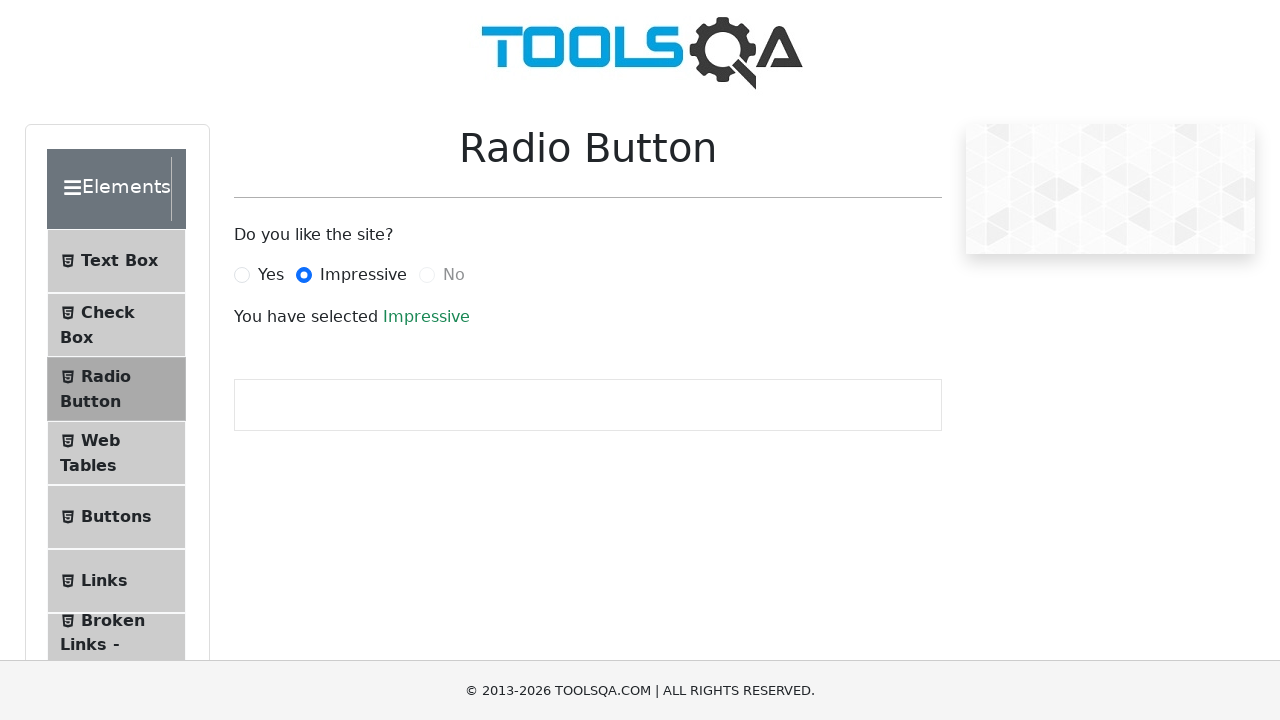